Tests a basic calculator web application by entering two random numbers, performing all arithmetic operations (add, subtract, multiply, divide, concatenate), and verifying the results

Starting URL: https://testsheepnz.github.io/BasicCalculator.html

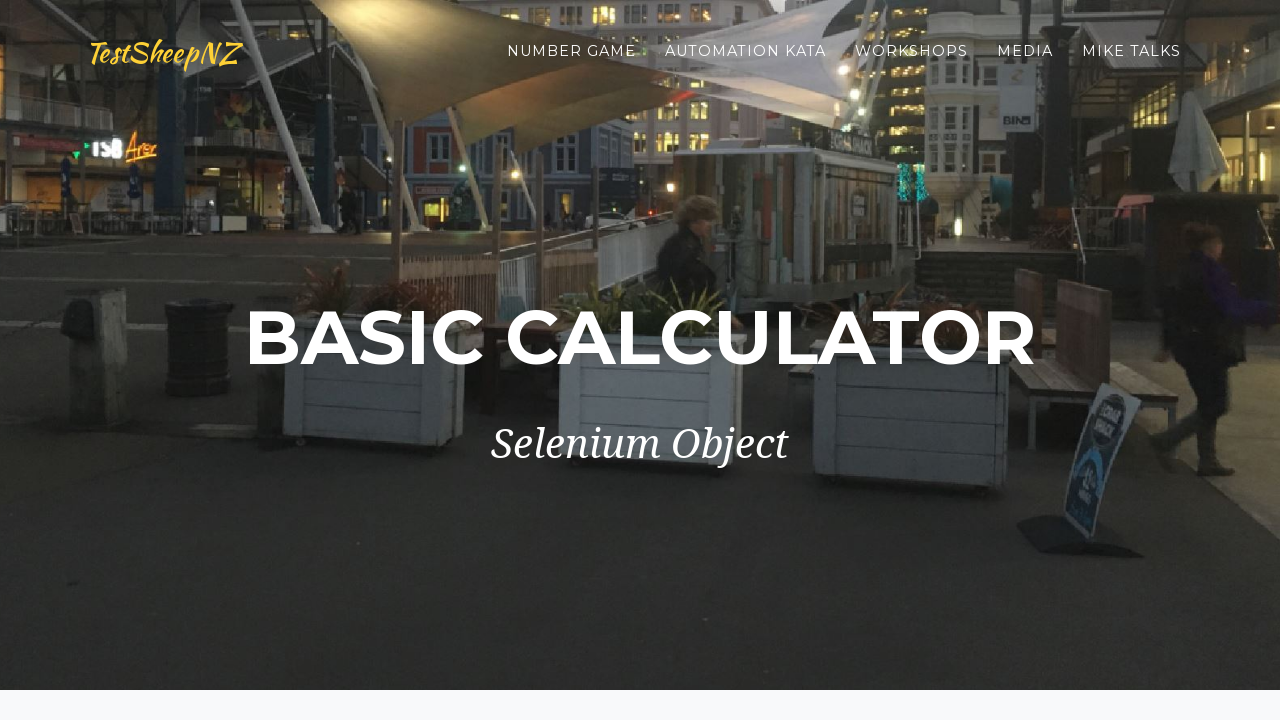

Generated random numbers: 98 and 22
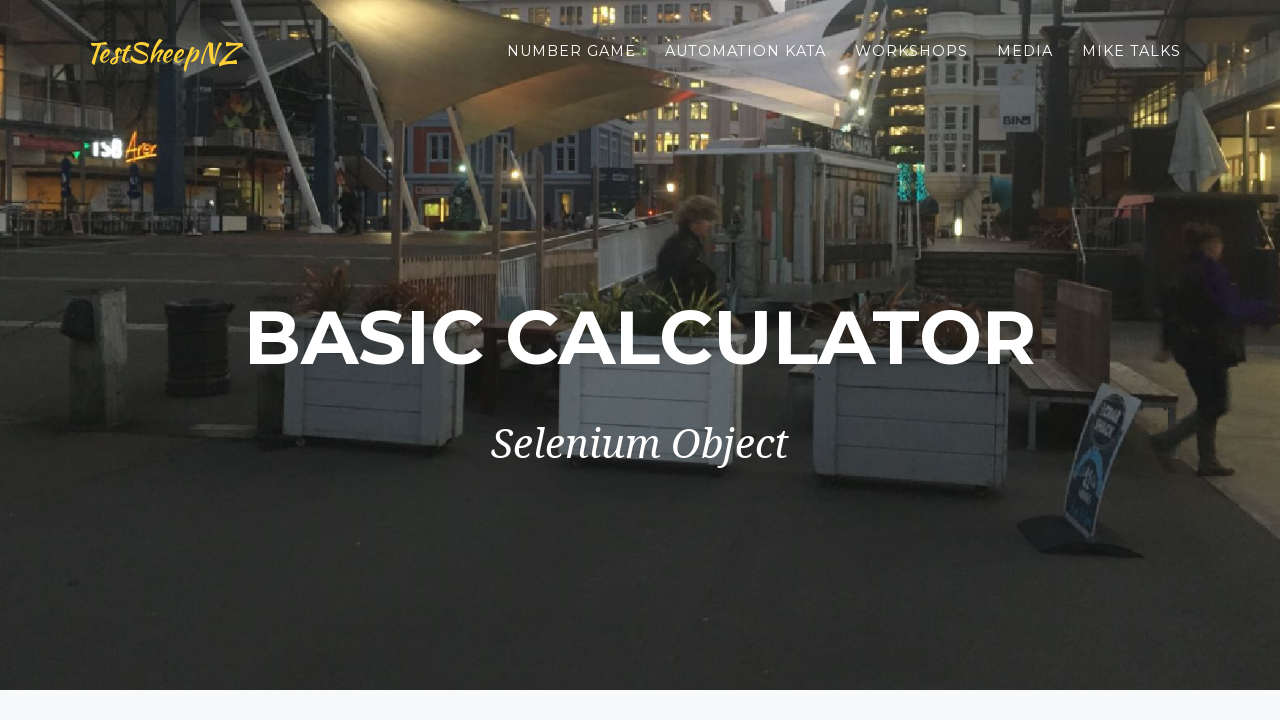

Waited for first number input field to be available
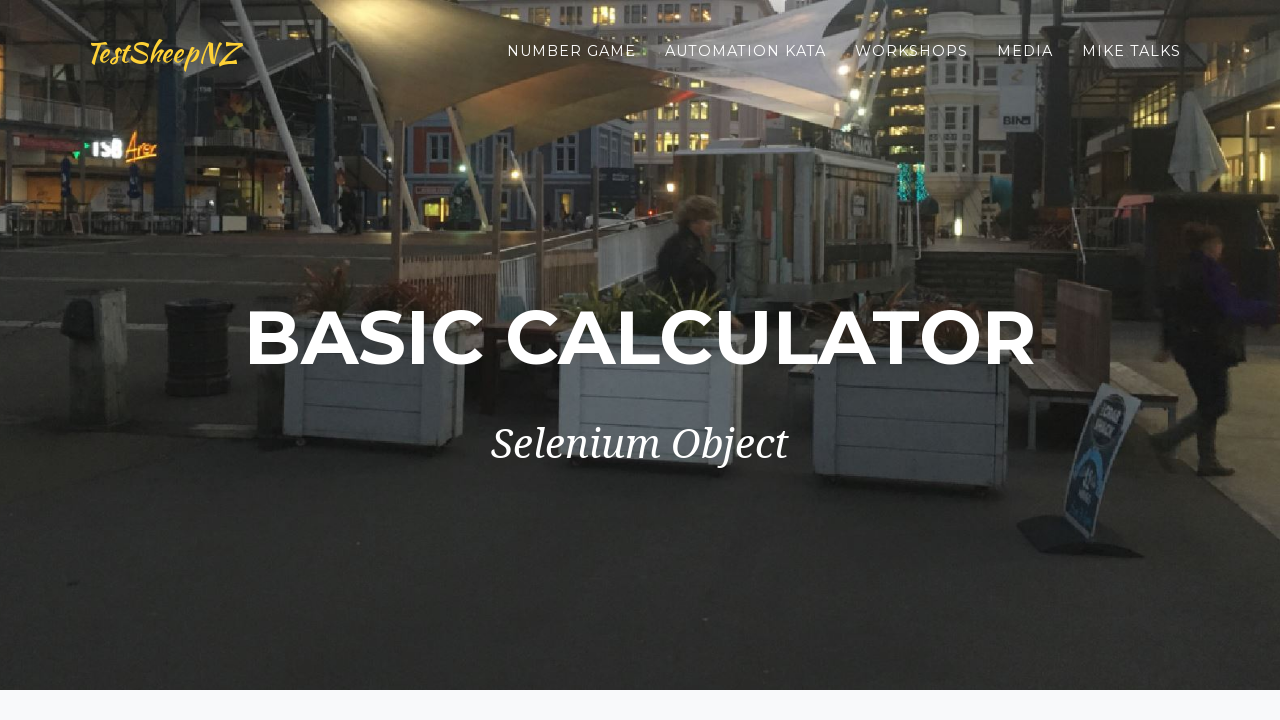

Entered first number: 98 on #number1Field
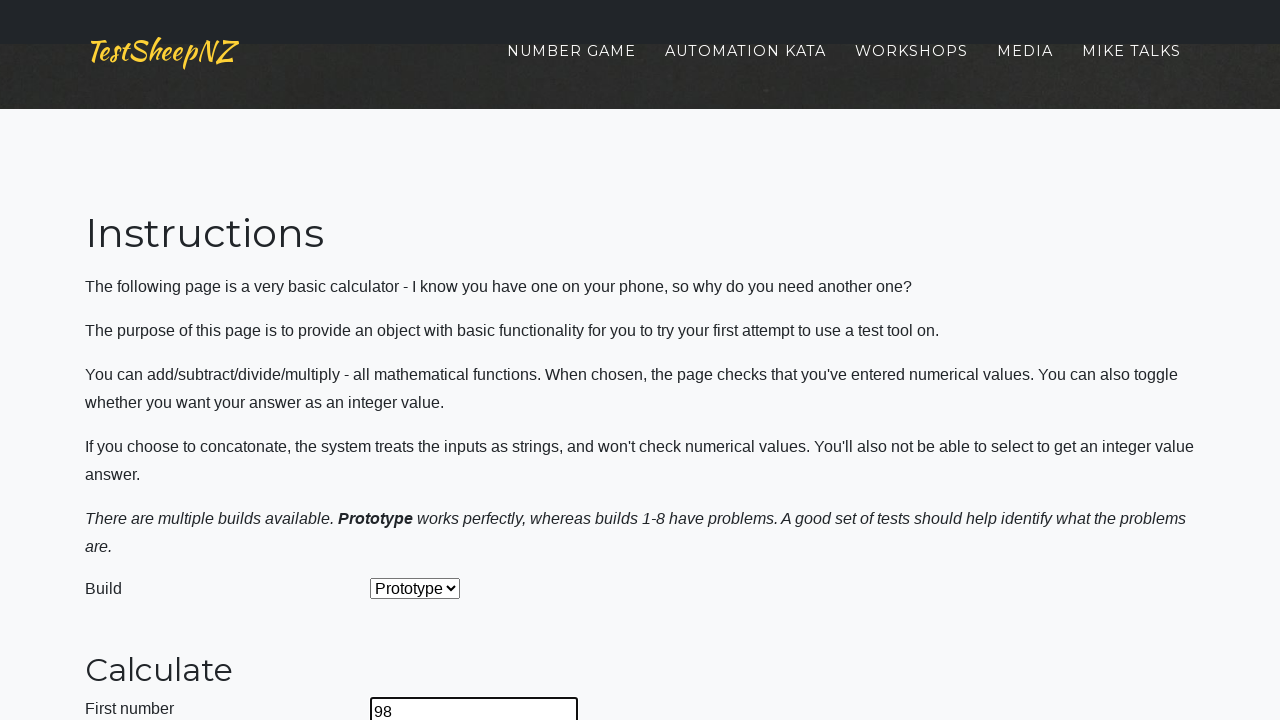

Entered second number: 22 on #number2Field
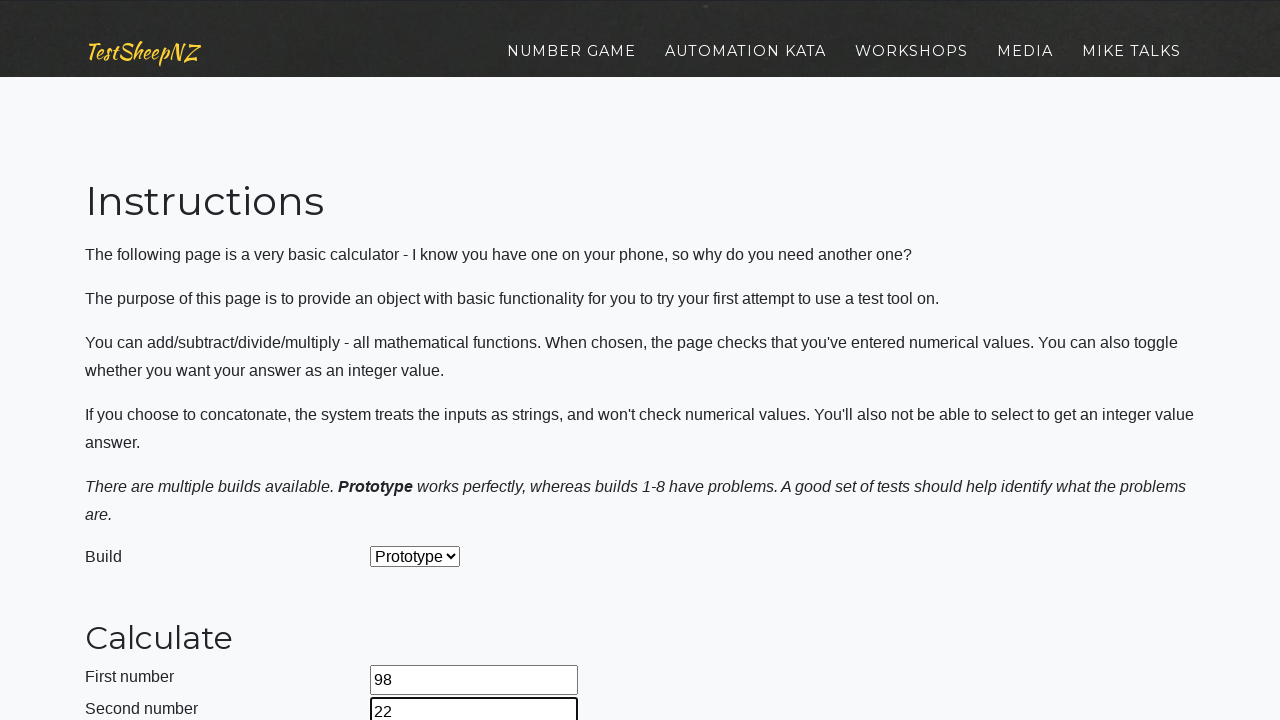

Selected operation: Add on #selectOperationDropdown
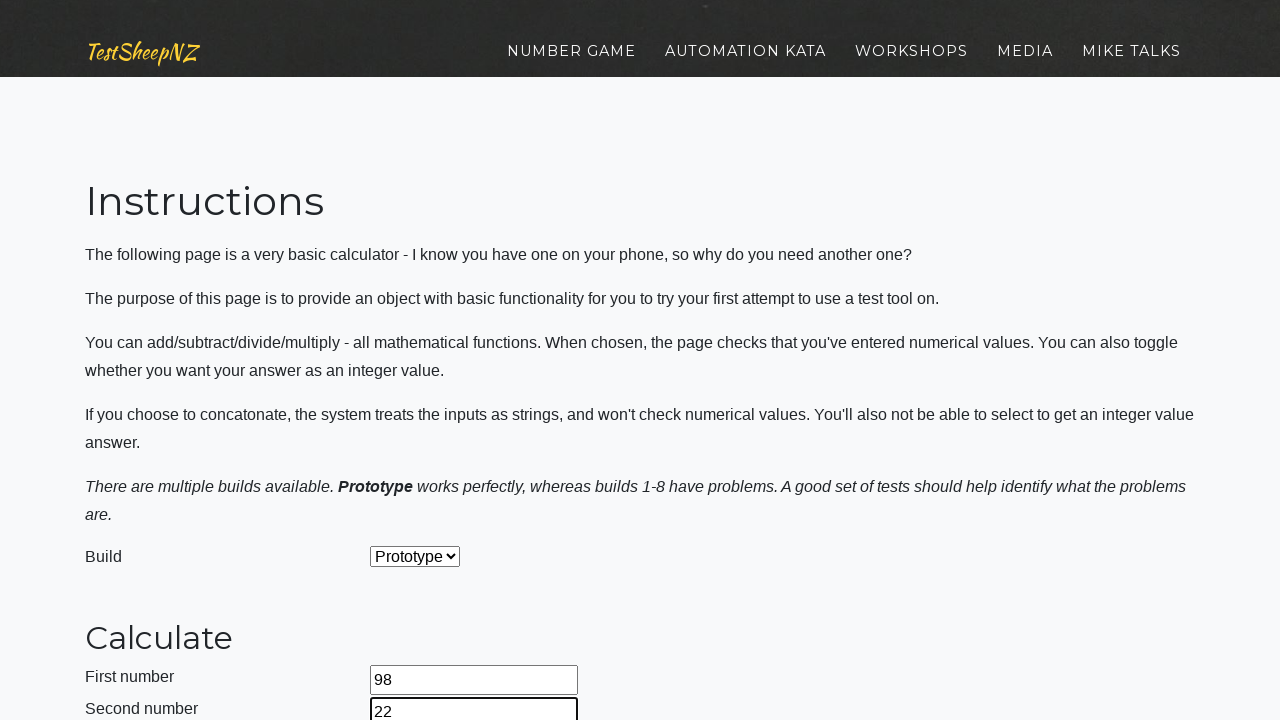

Clicked calculate button for Add operation at (422, 361) on #calculateButton
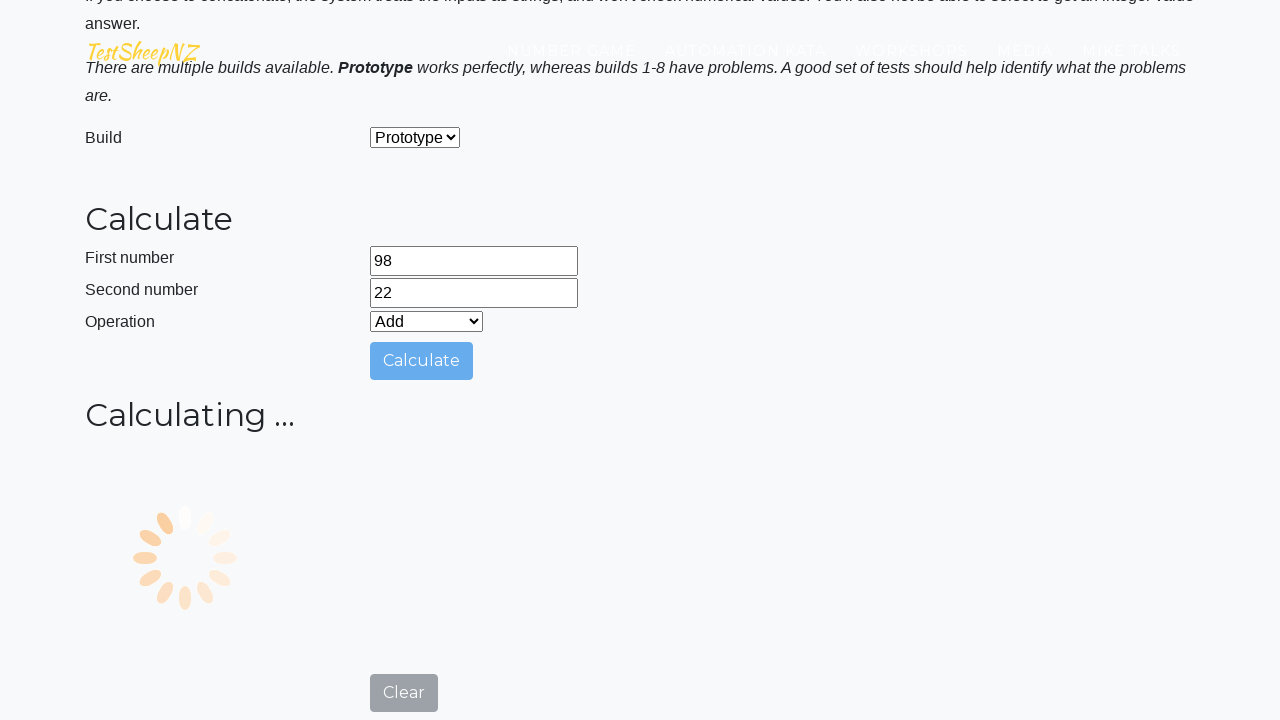

Answer field appeared with result for Add
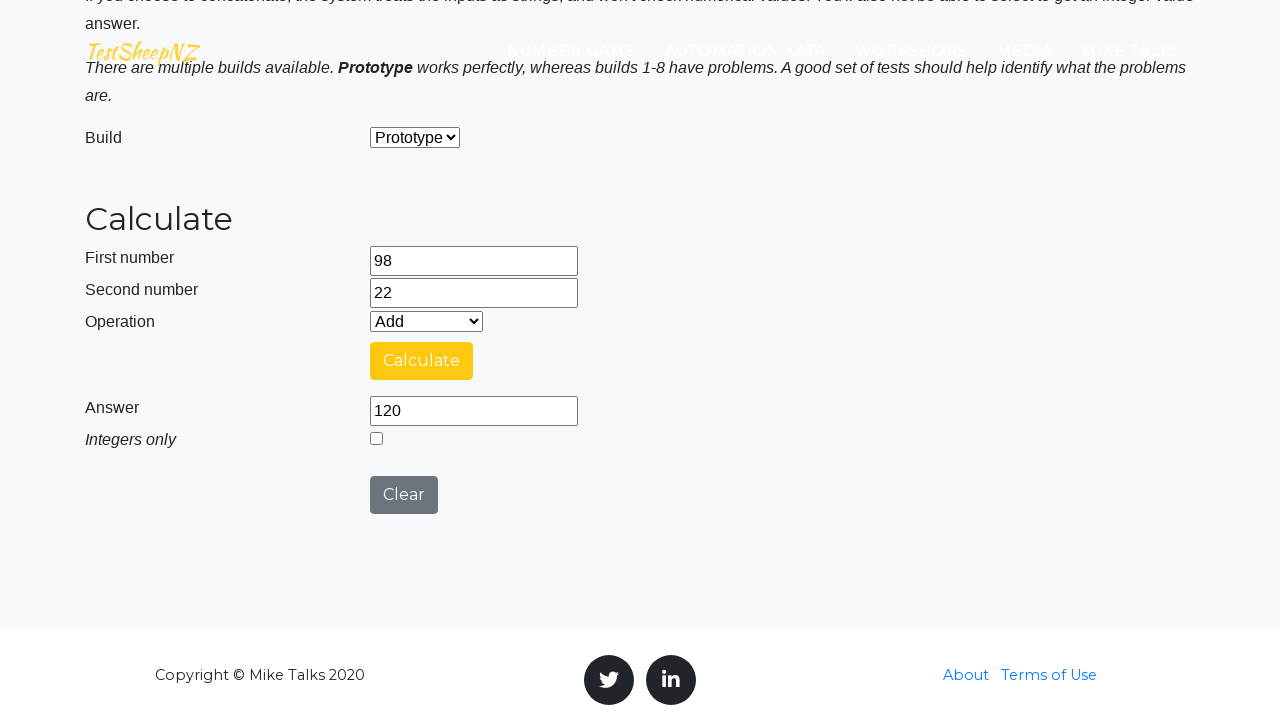

Clicked clear button to reset calculator at (404, 495) on #clearButton
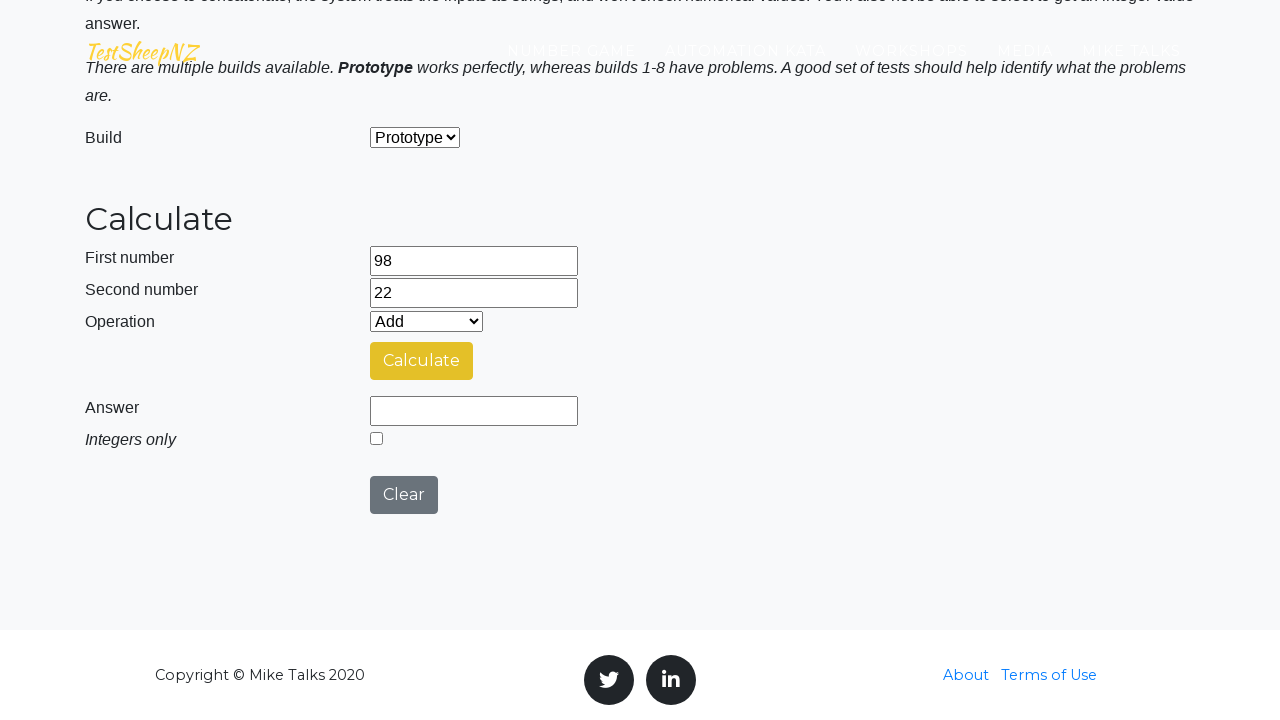

Re-entered first number: 98 on #number1Field
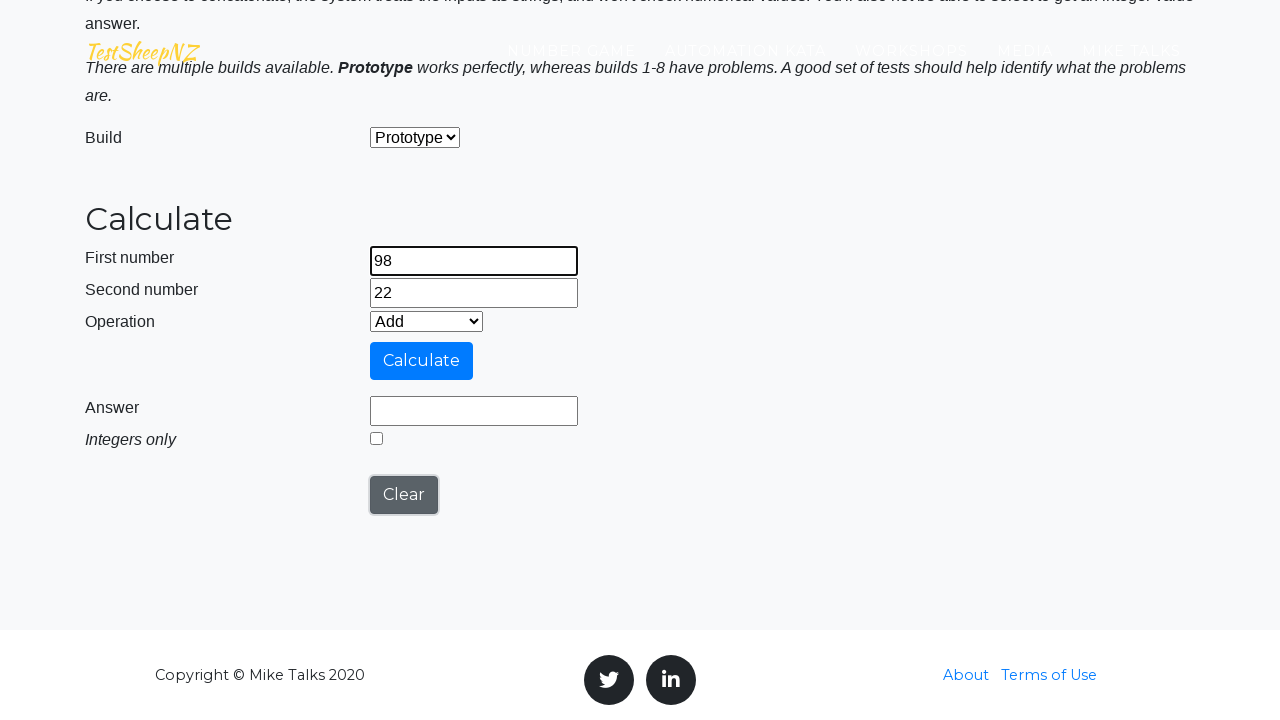

Re-entered second number: 22 on #number2Field
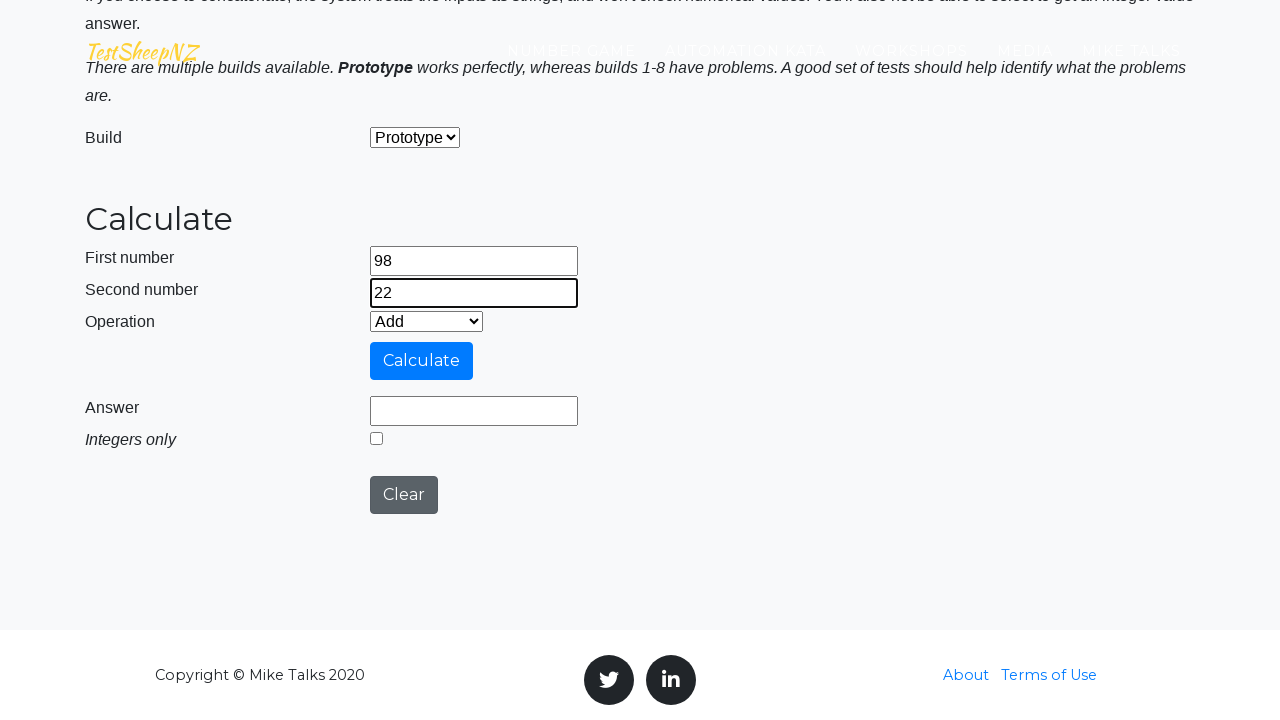

Selected operation: Subtract on #selectOperationDropdown
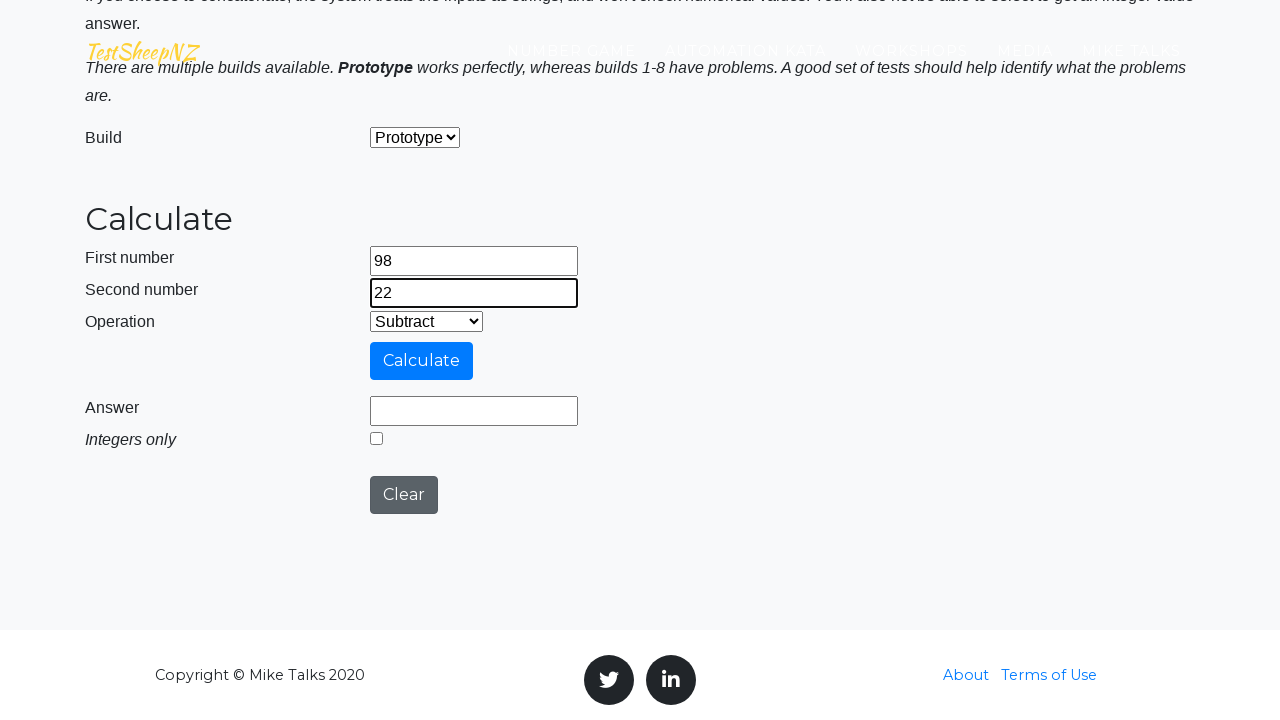

Clicked calculate button for Subtract operation at (422, 361) on #calculateButton
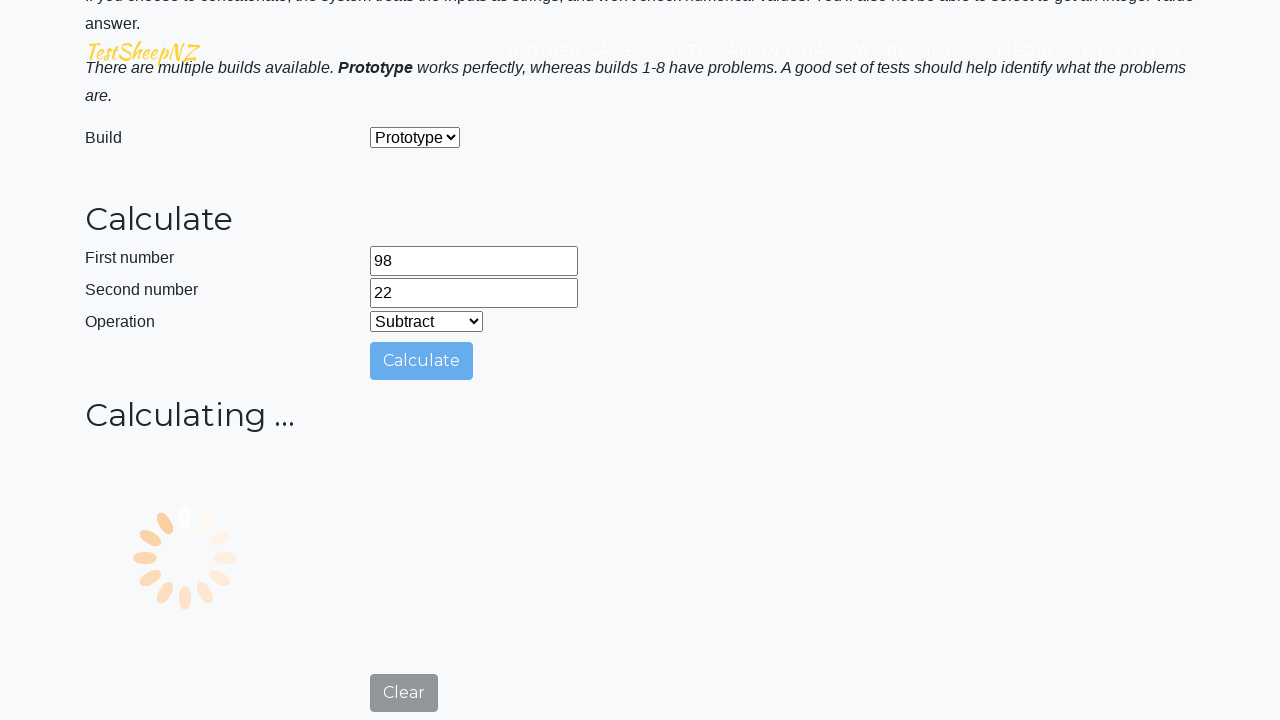

Answer field appeared with result for Subtract
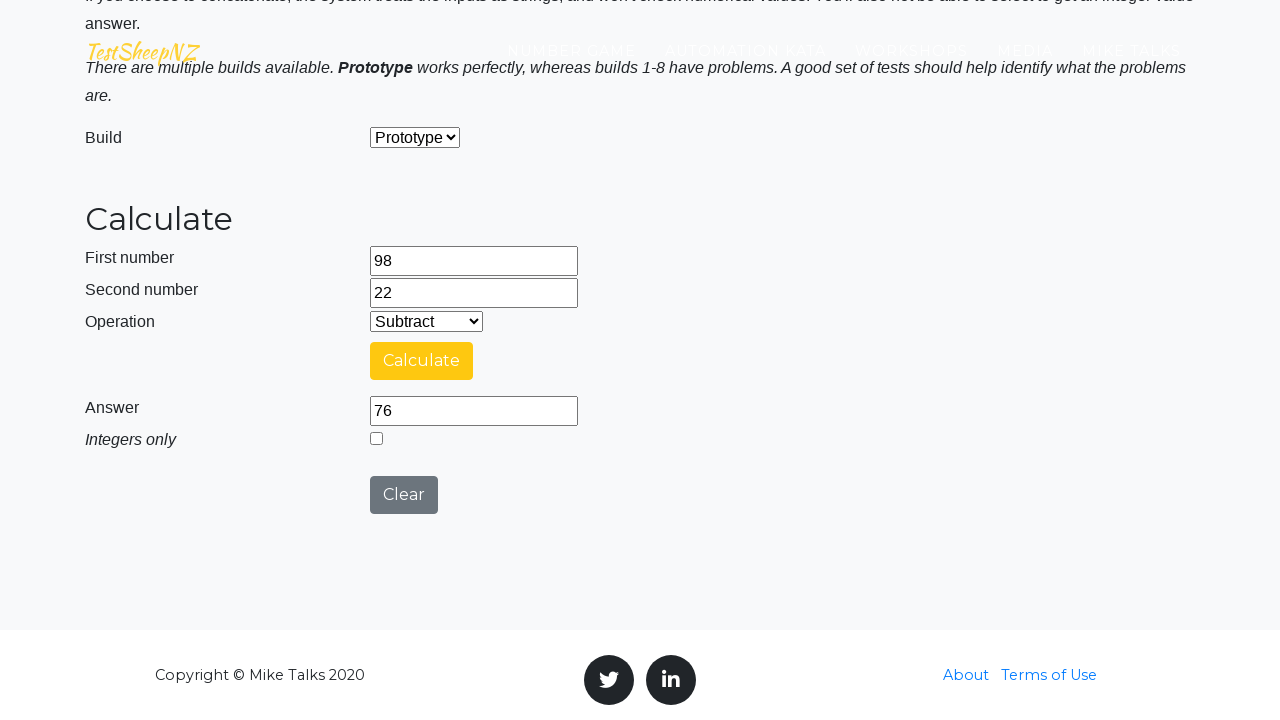

Clicked clear button to reset calculator at (404, 495) on #clearButton
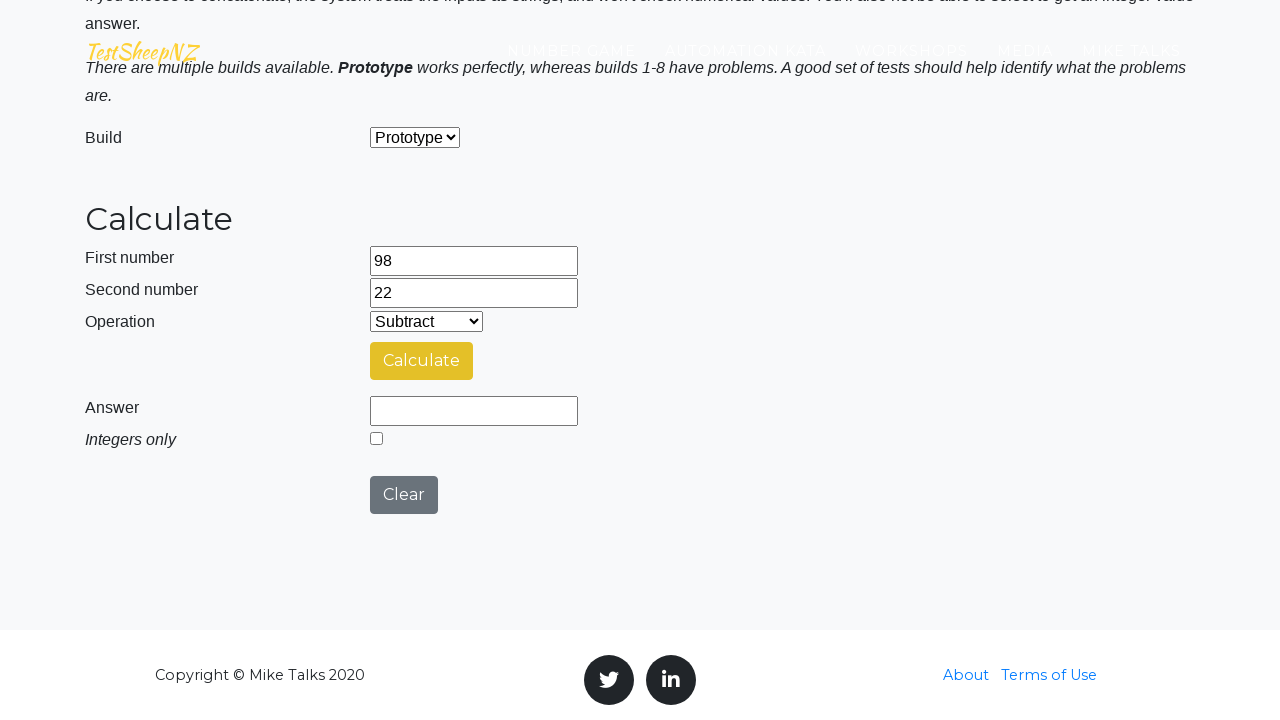

Re-entered first number: 98 on #number1Field
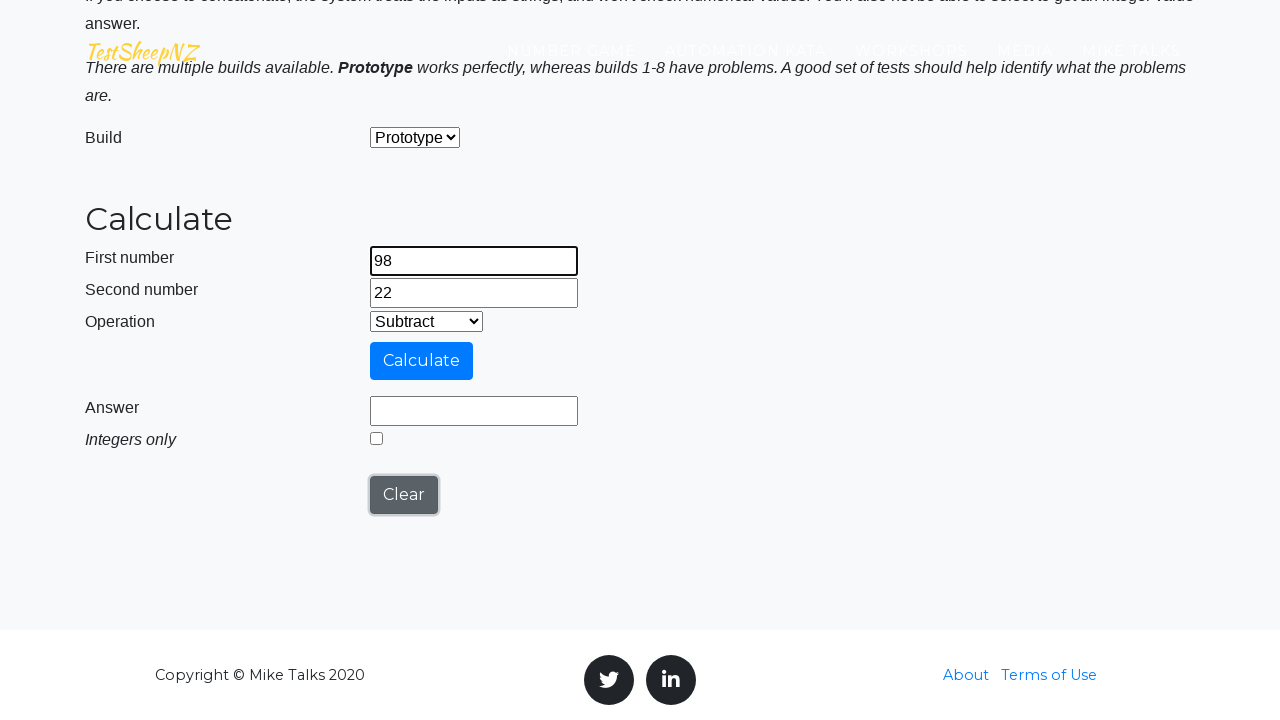

Re-entered second number: 22 on #number2Field
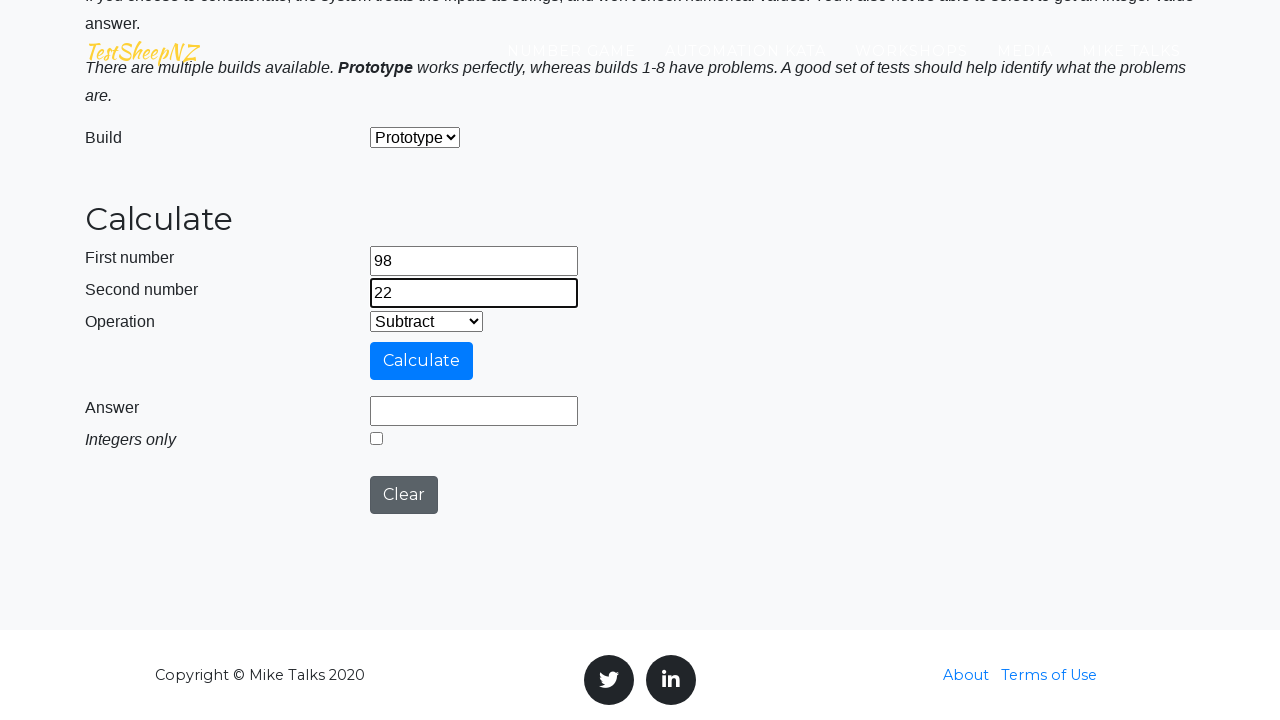

Selected operation: Multiply on #selectOperationDropdown
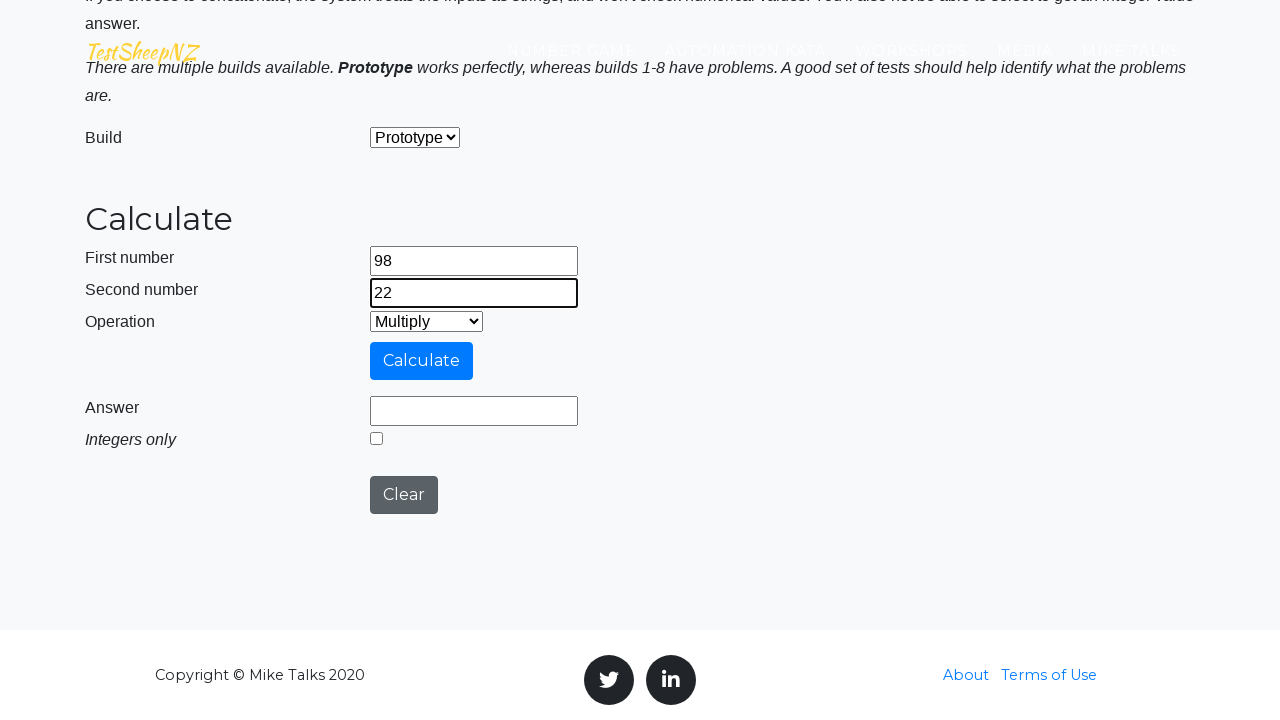

Clicked calculate button for Multiply operation at (422, 361) on #calculateButton
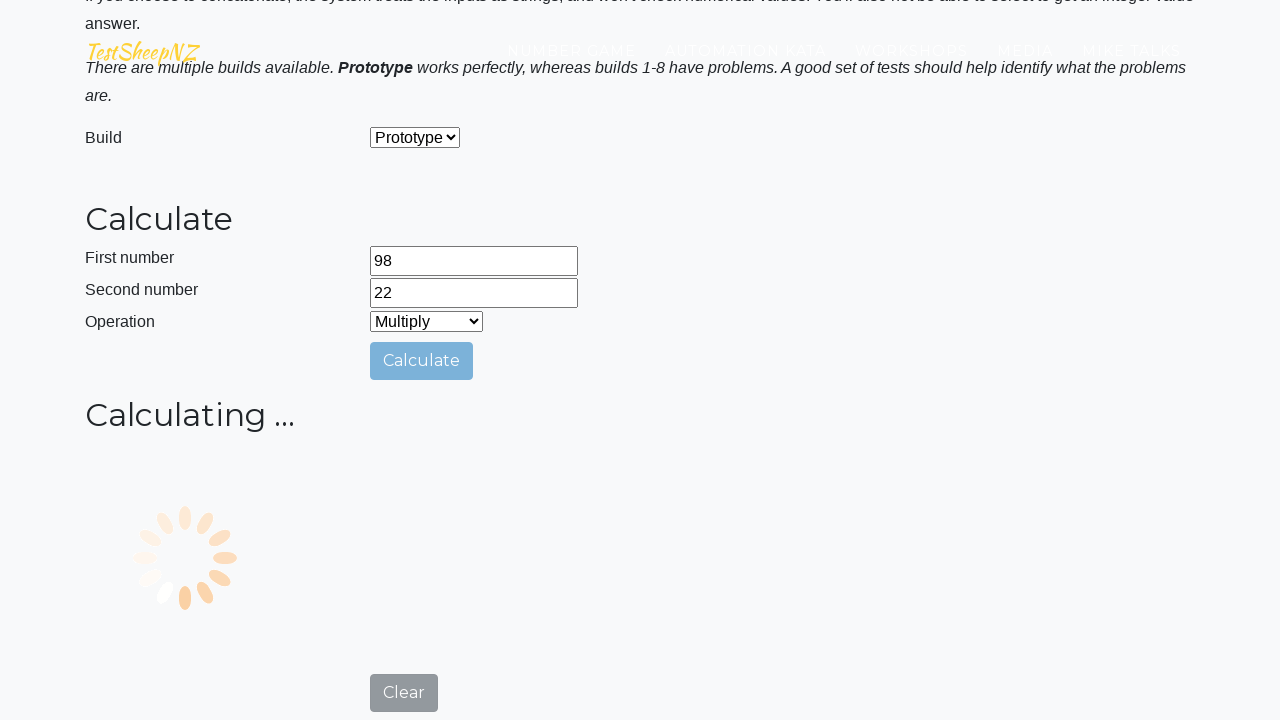

Answer field appeared with result for Multiply
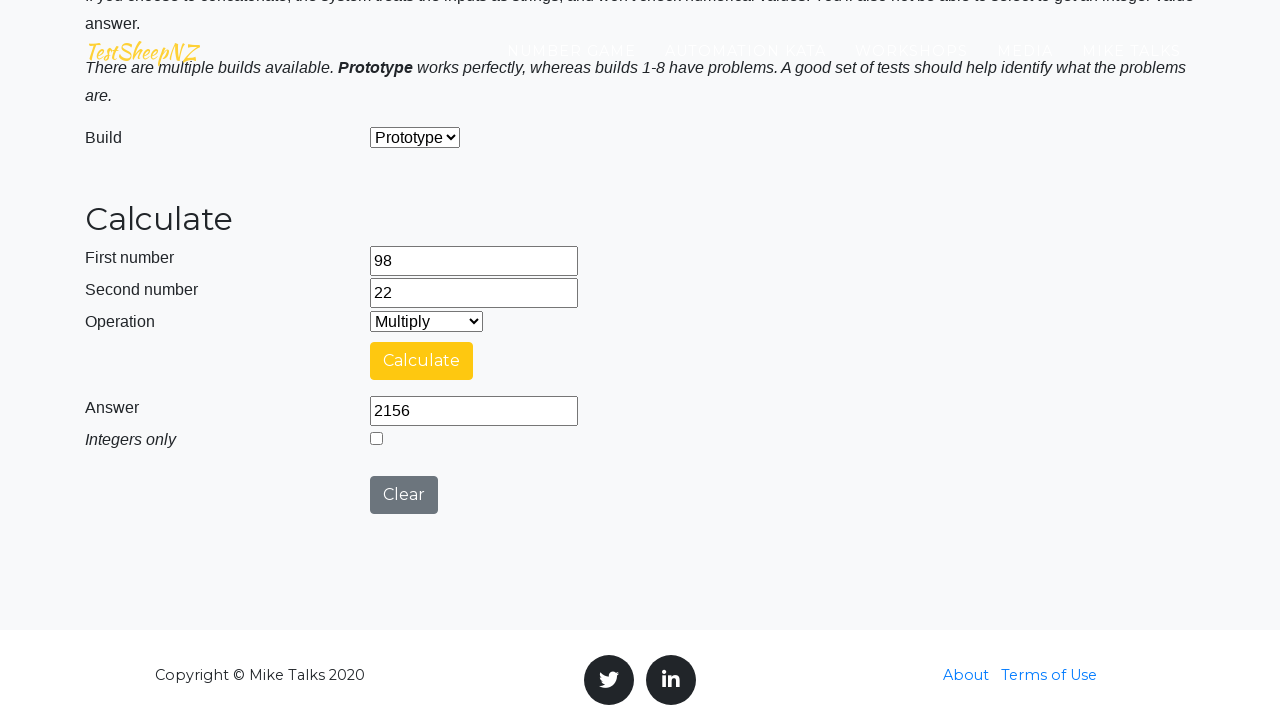

Clicked clear button to reset calculator at (404, 495) on #clearButton
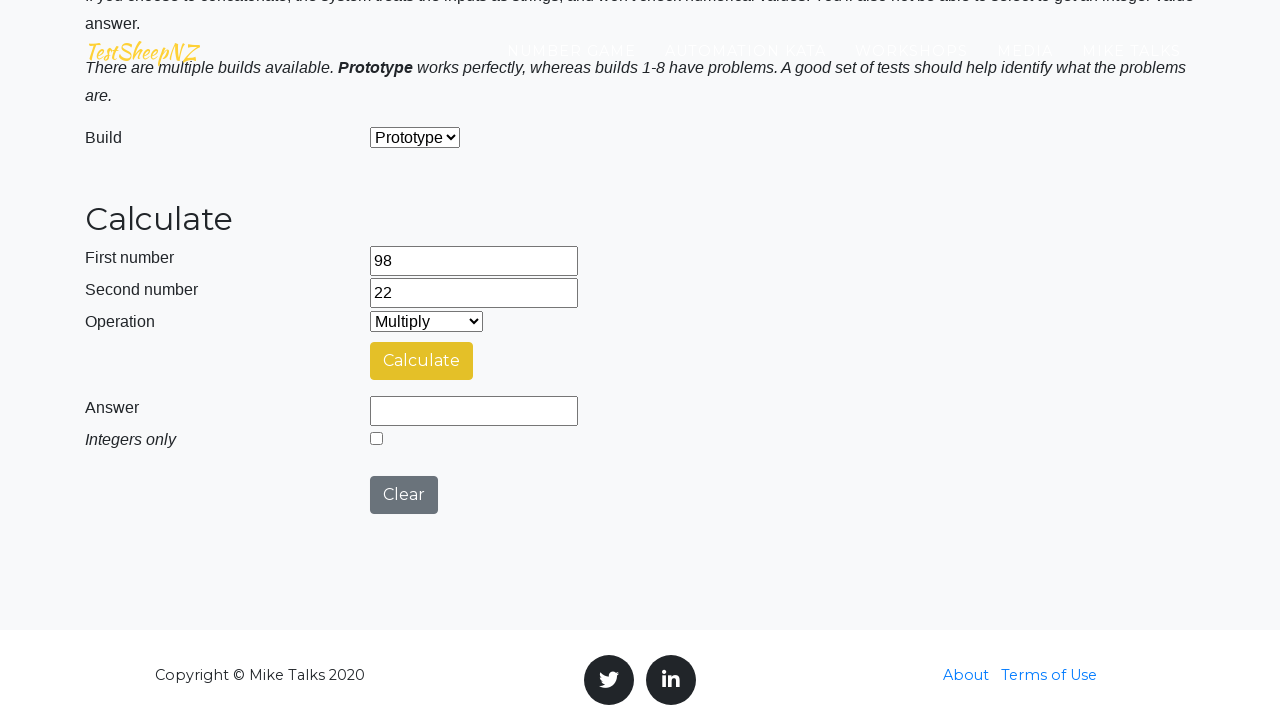

Re-entered first number: 98 on #number1Field
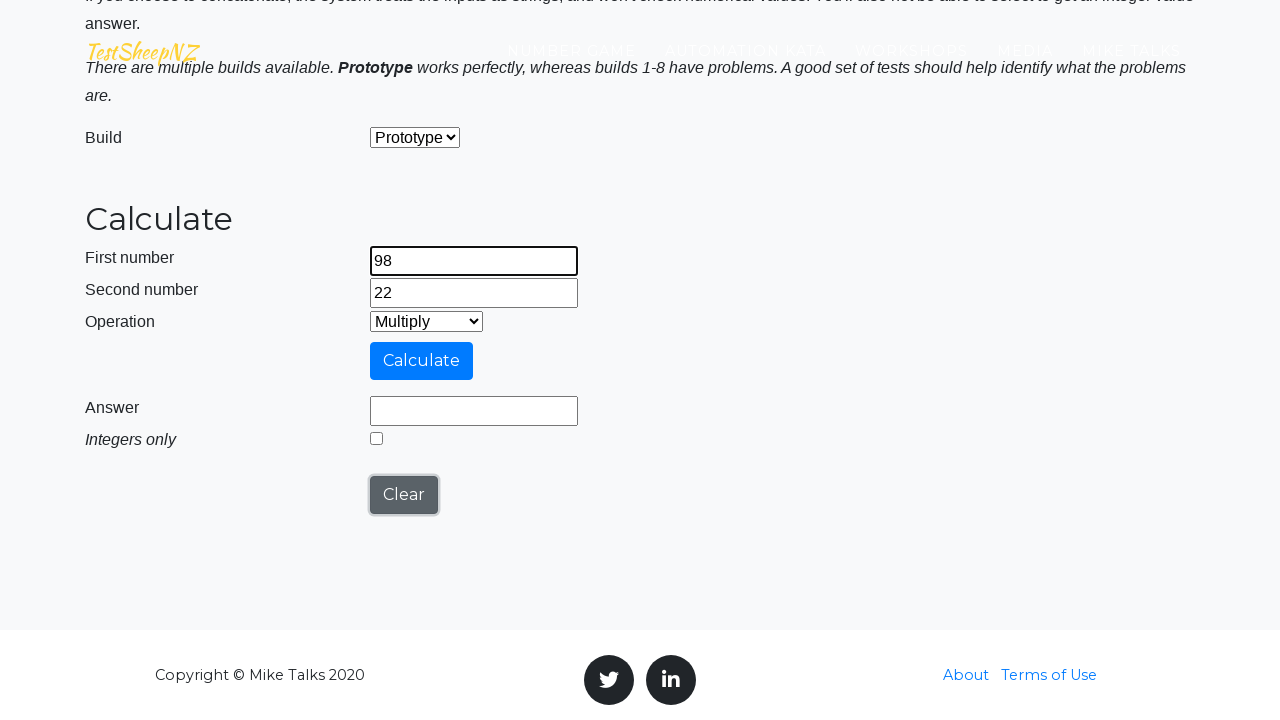

Re-entered second number: 22 on #number2Field
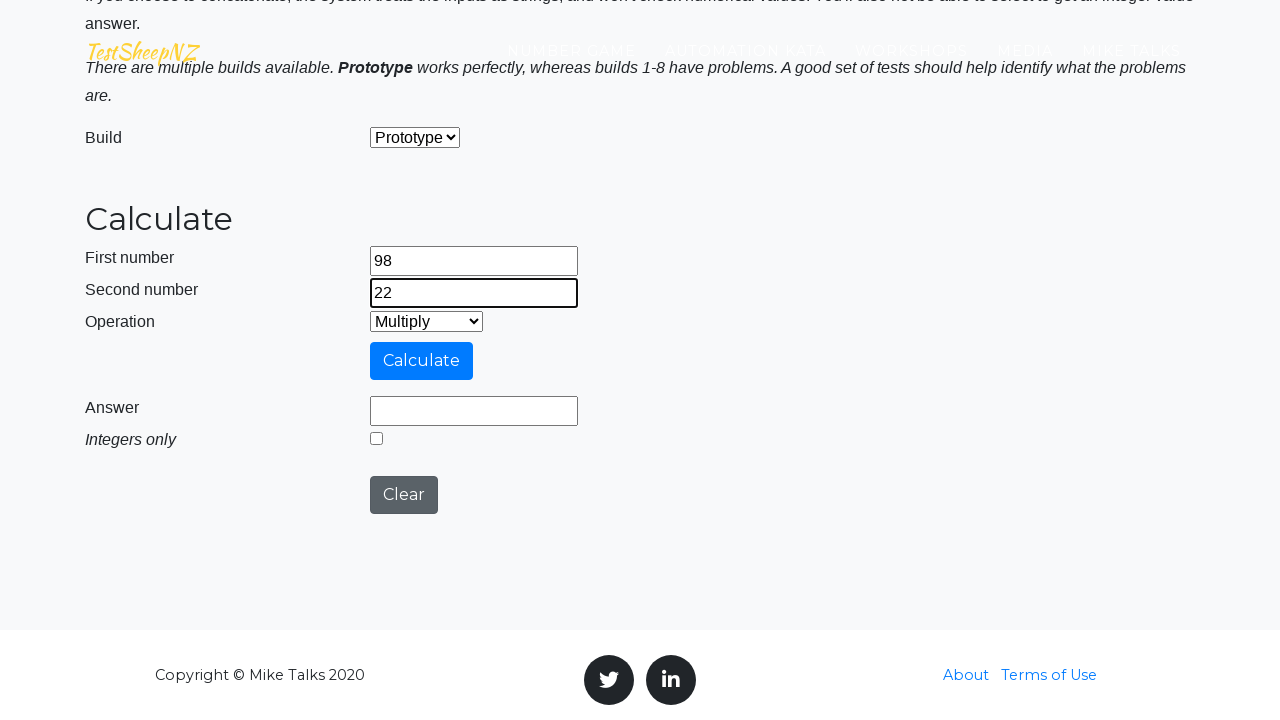

Selected operation: Divide on #selectOperationDropdown
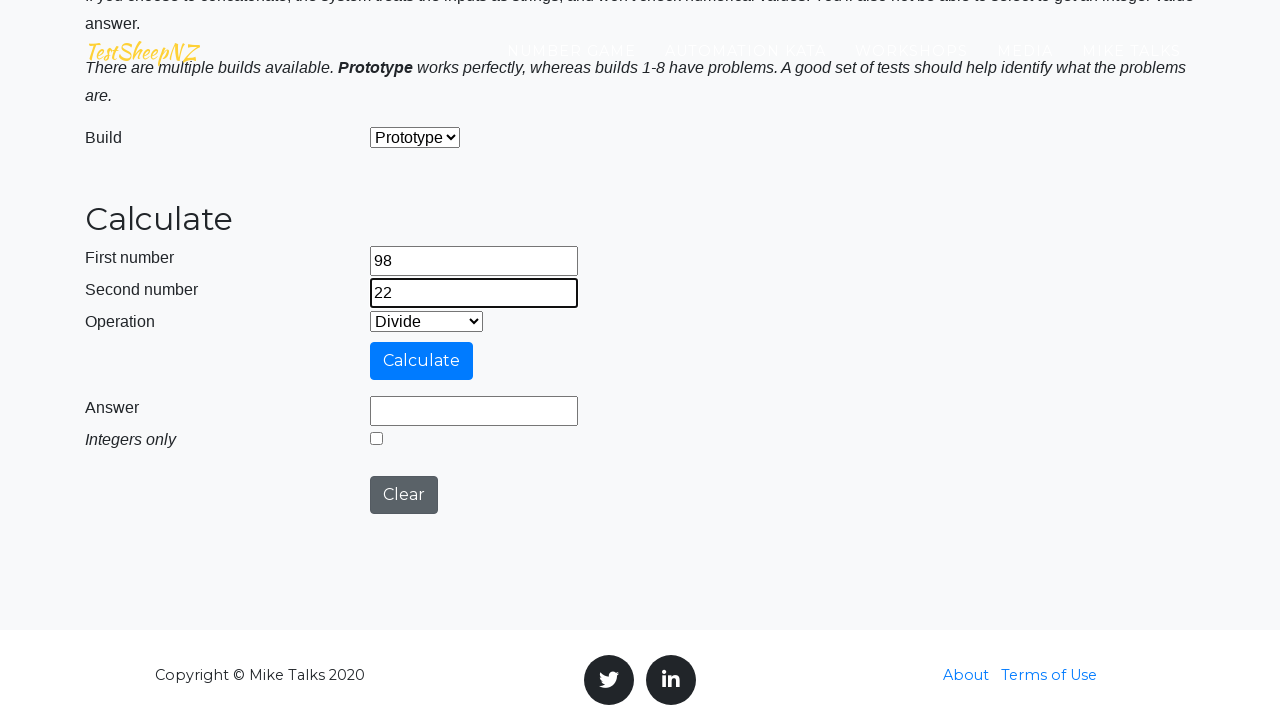

Clicked calculate button for Divide operation at (422, 361) on #calculateButton
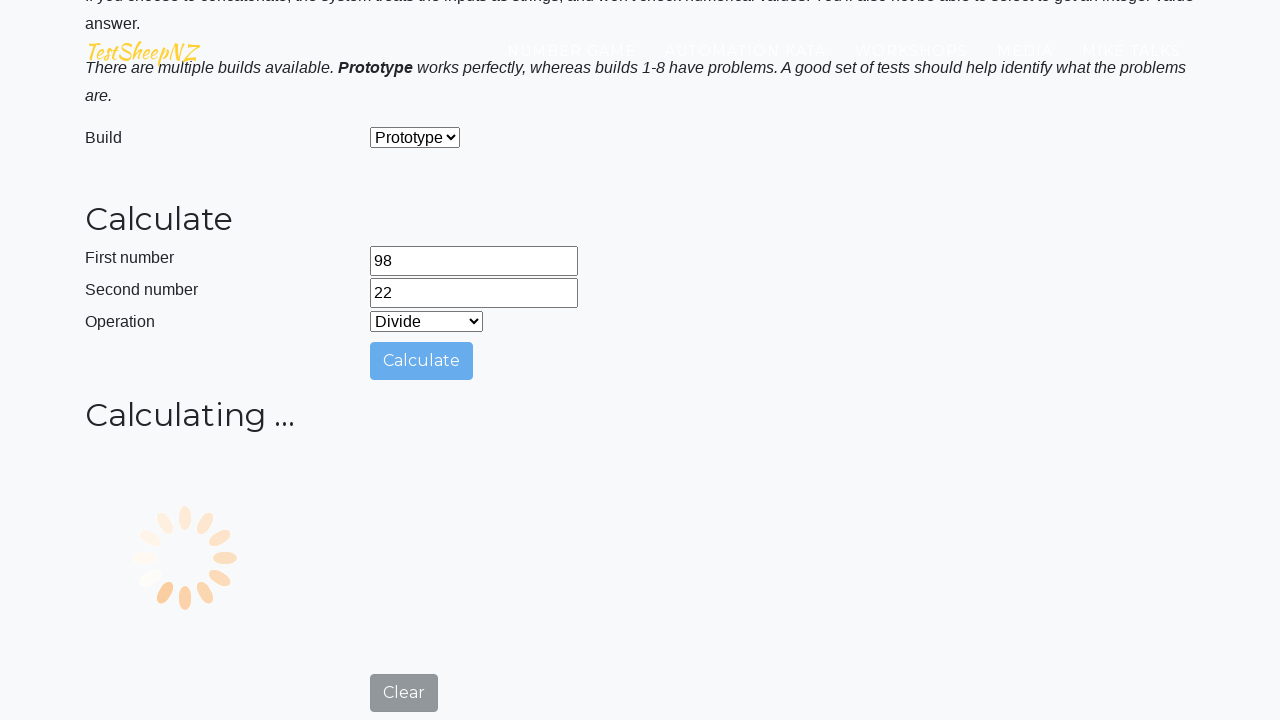

Answer field appeared with result for Divide
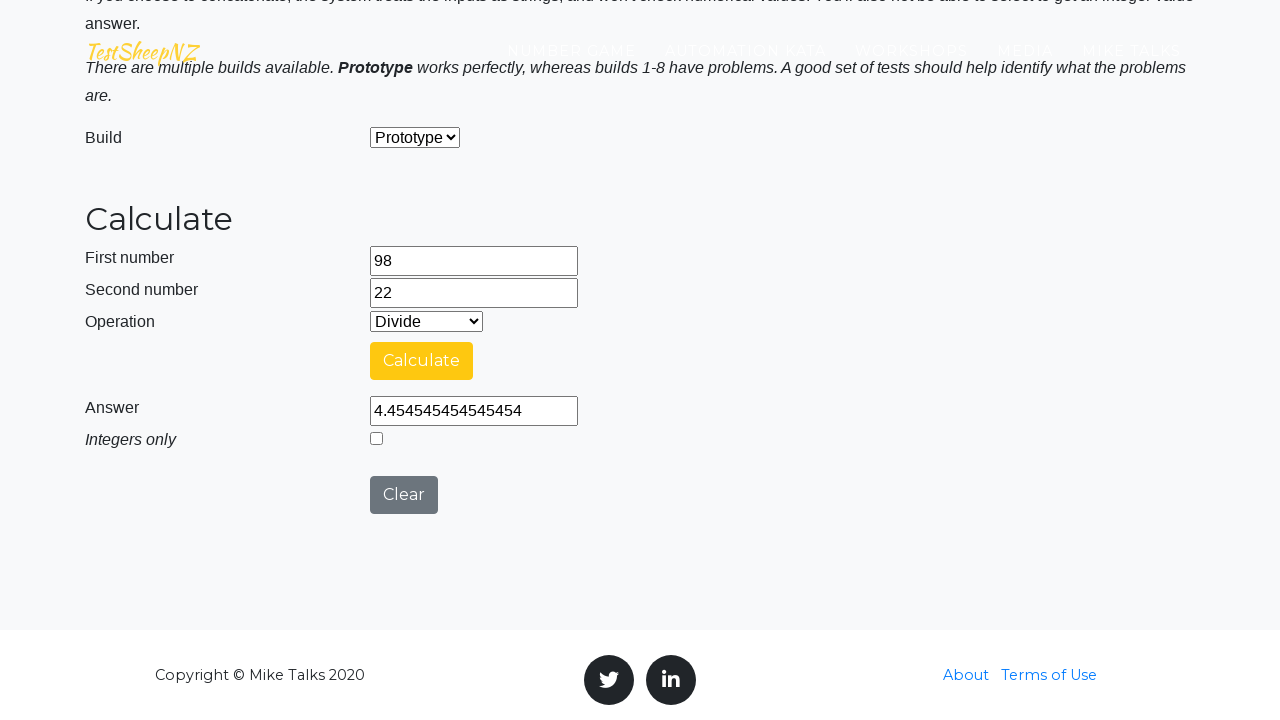

Clicked clear button to reset calculator at (404, 495) on #clearButton
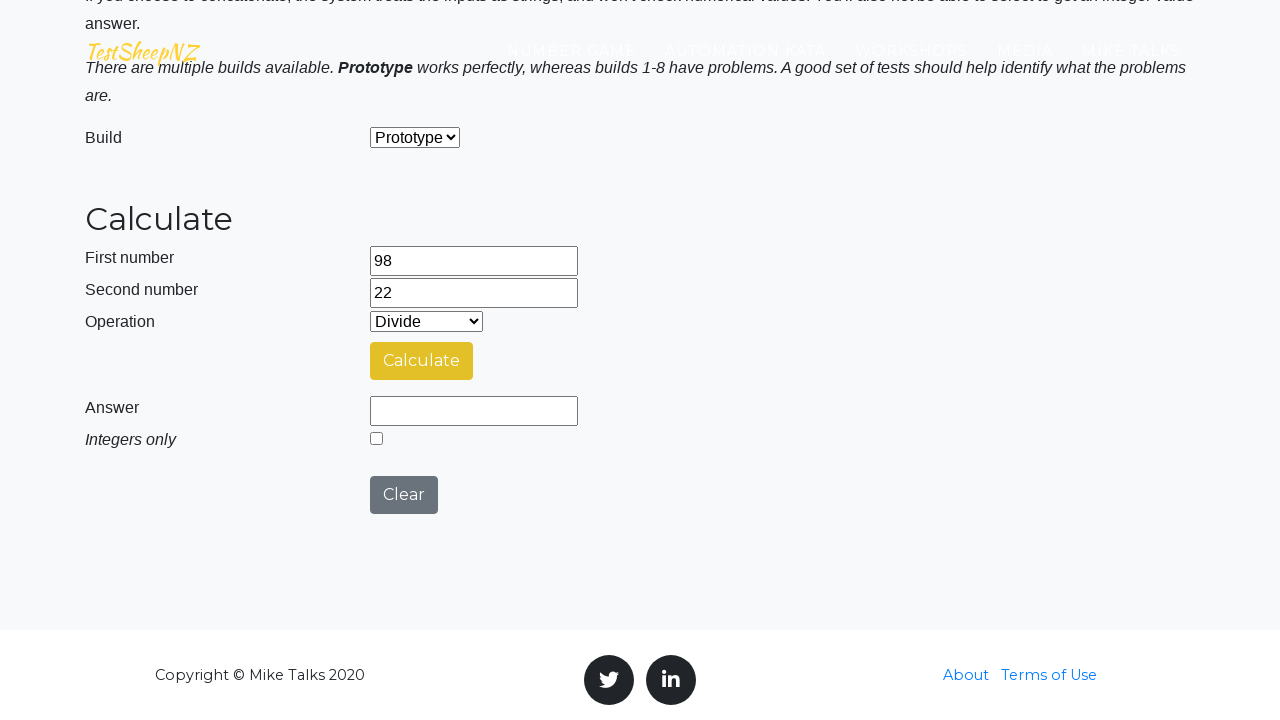

Re-entered first number: 98 on #number1Field
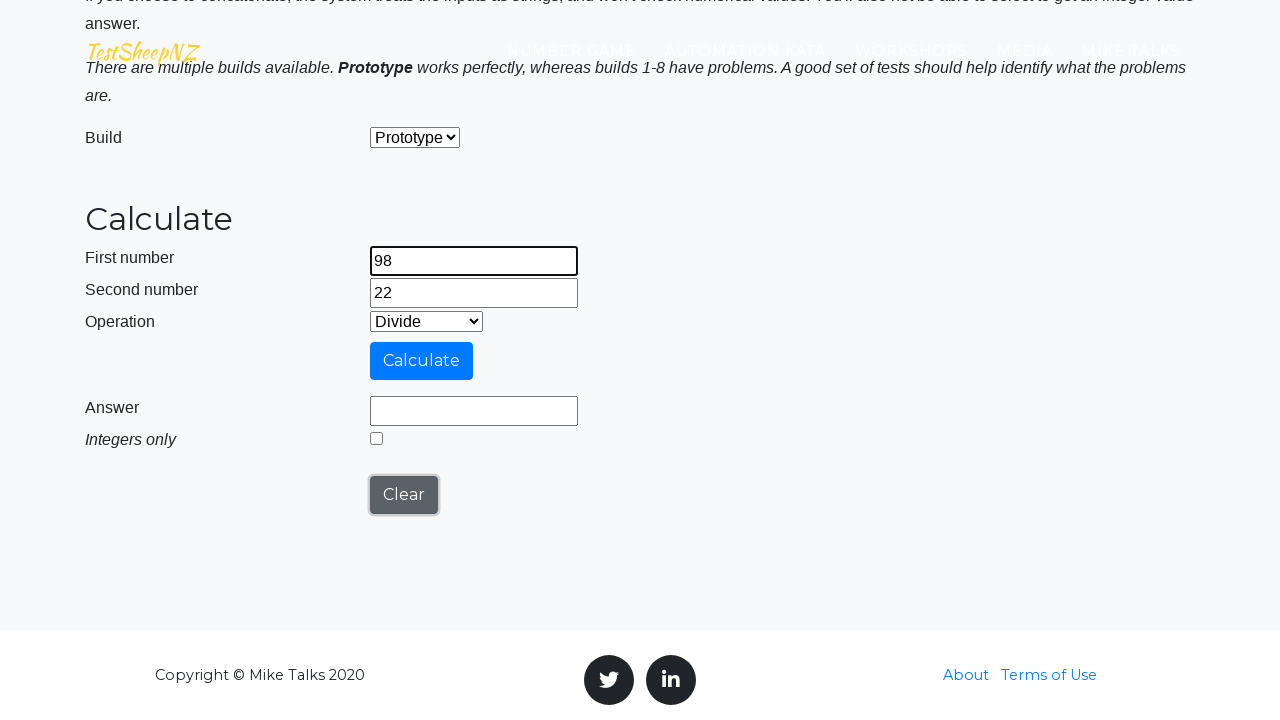

Re-entered second number: 22 on #number2Field
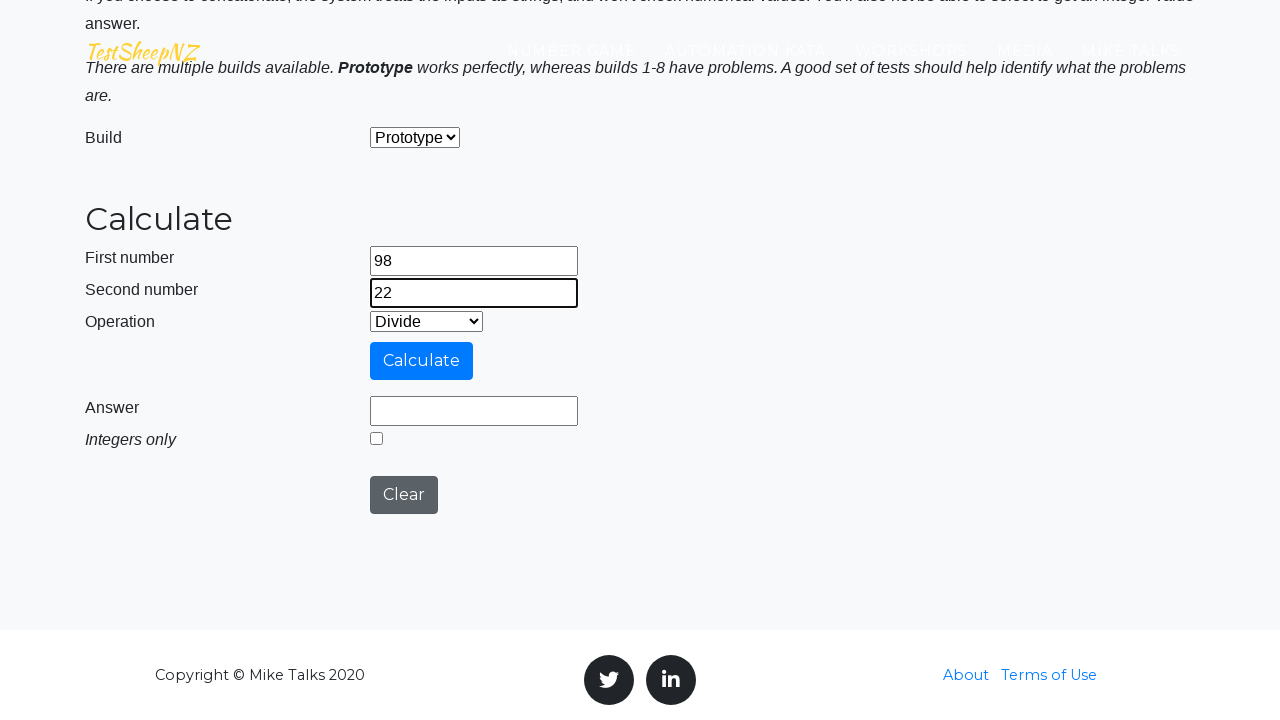

Selected operation: Concatenate on #selectOperationDropdown
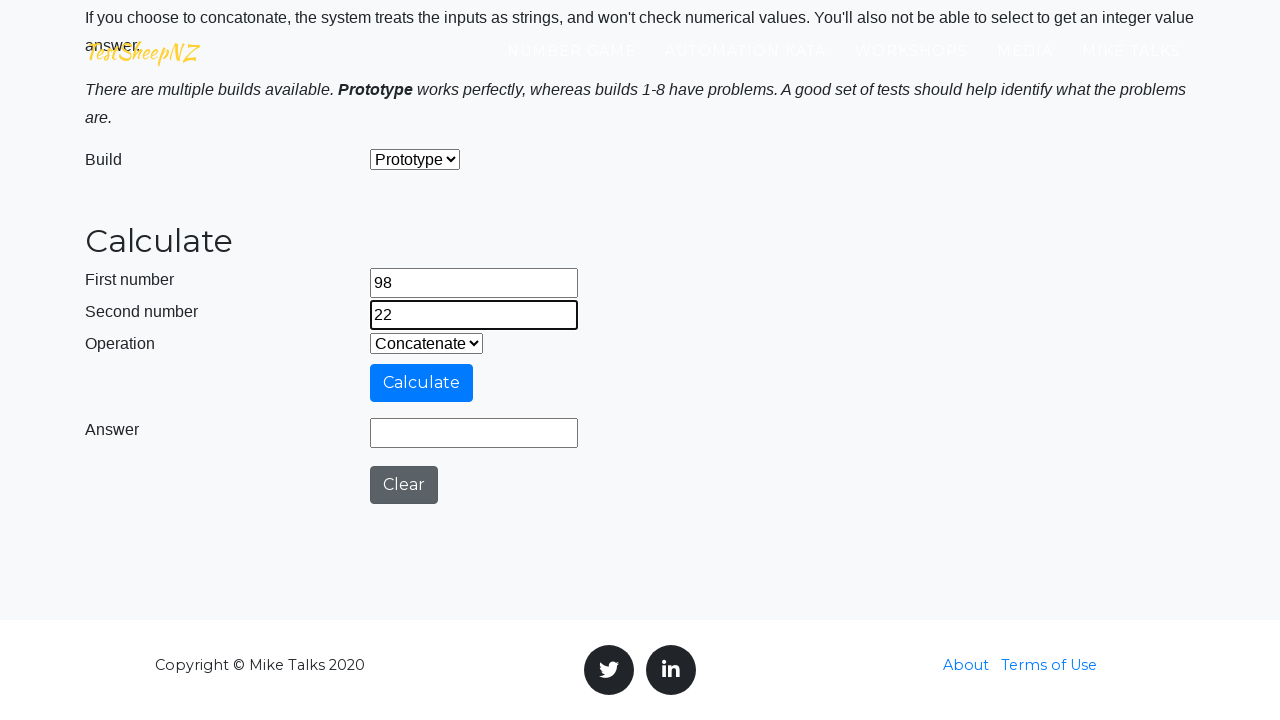

Clicked calculate button for Concatenate operation at (422, 383) on #calculateButton
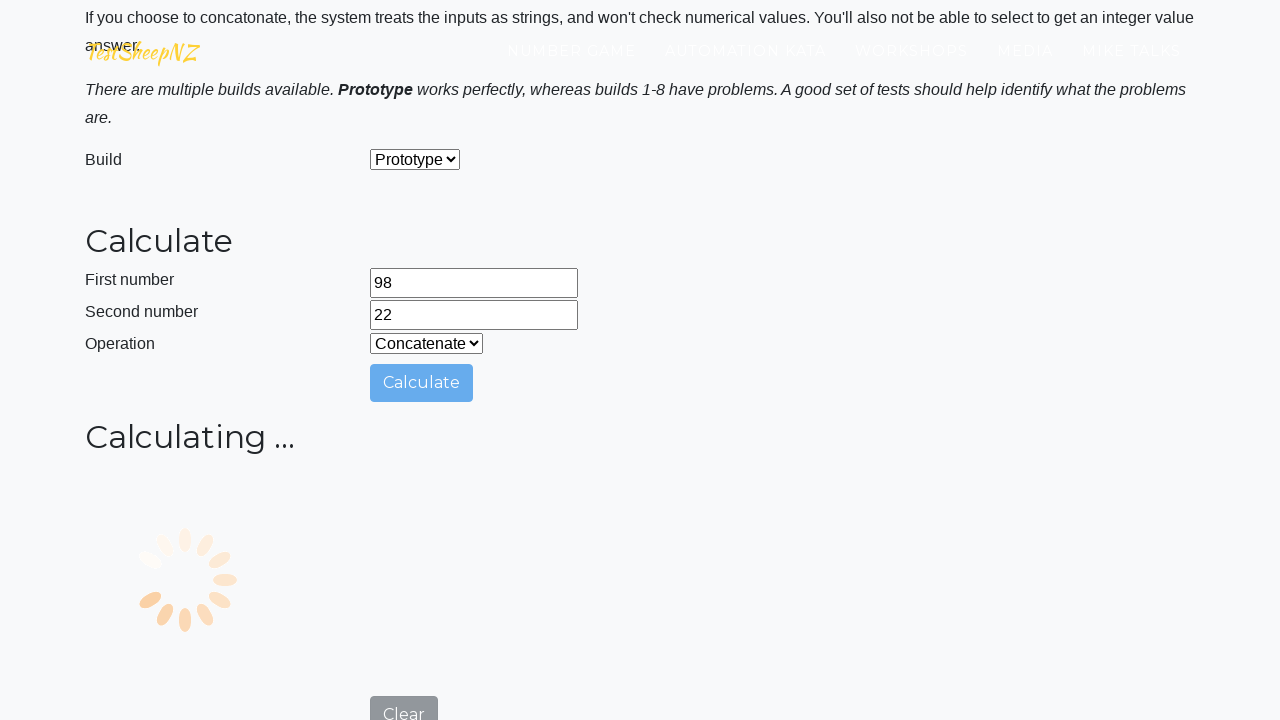

Answer field appeared with result for Concatenate
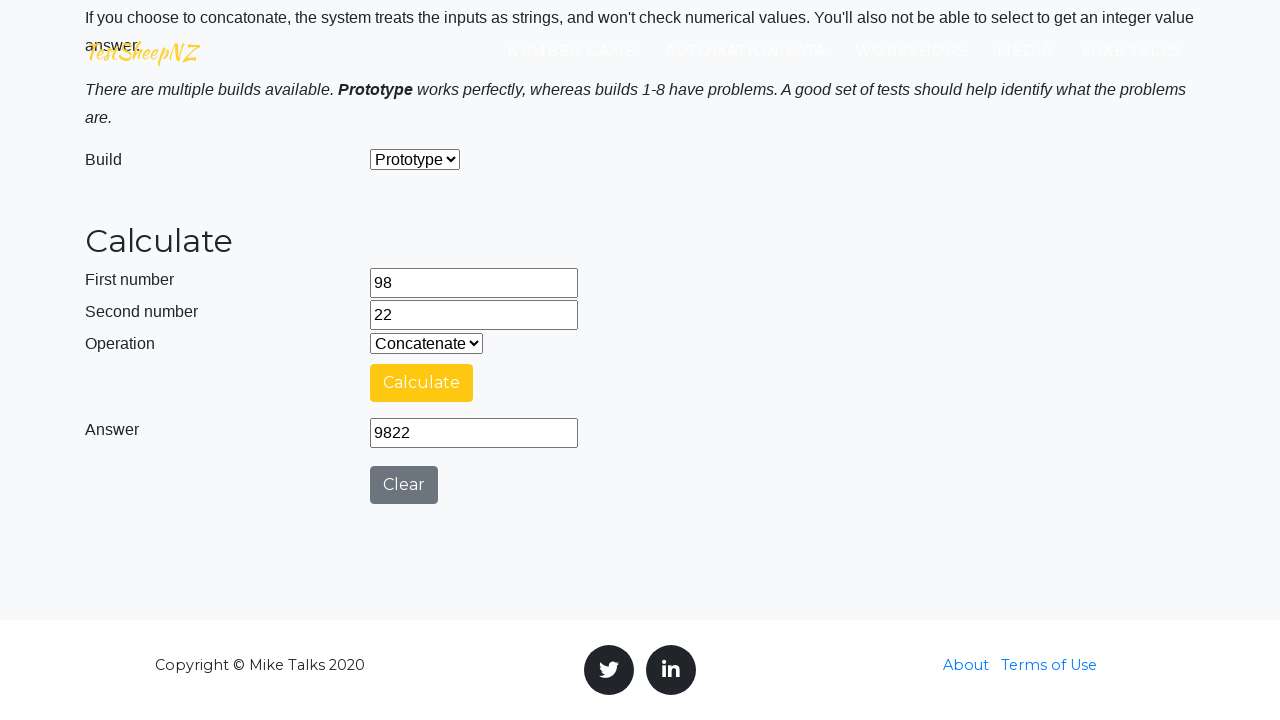

Clicked clear button to reset calculator at (404, 485) on #clearButton
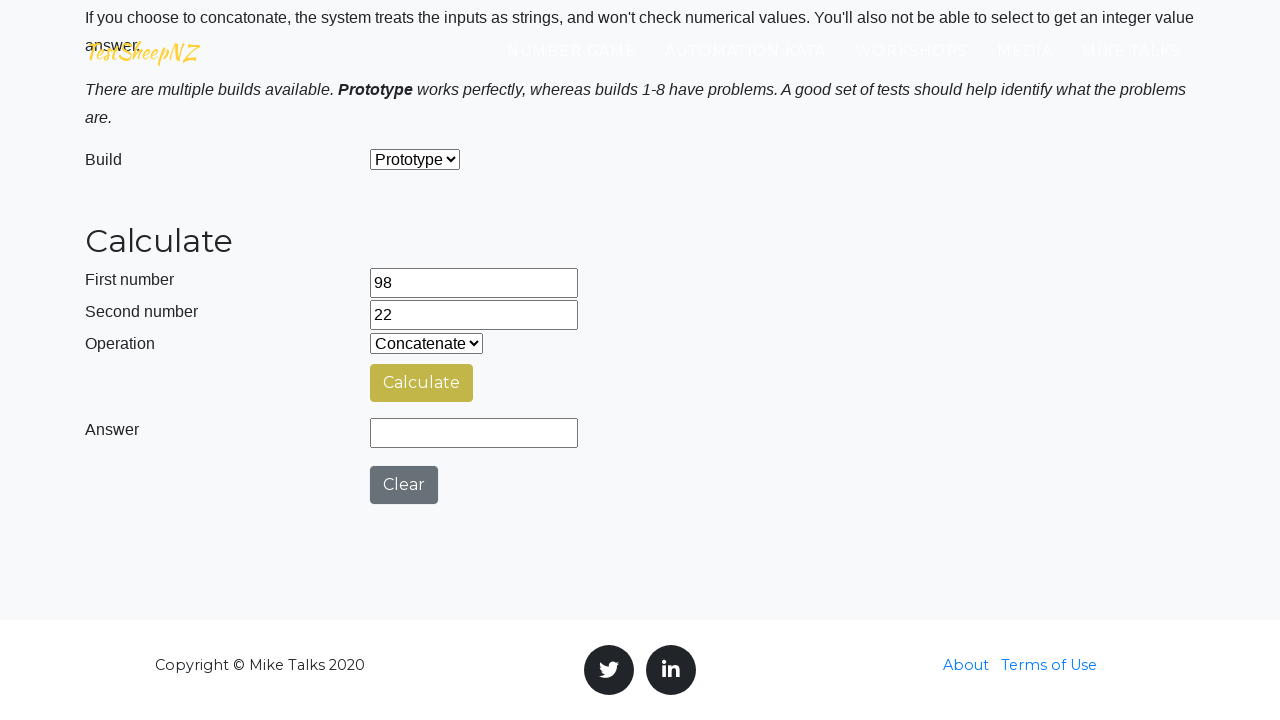

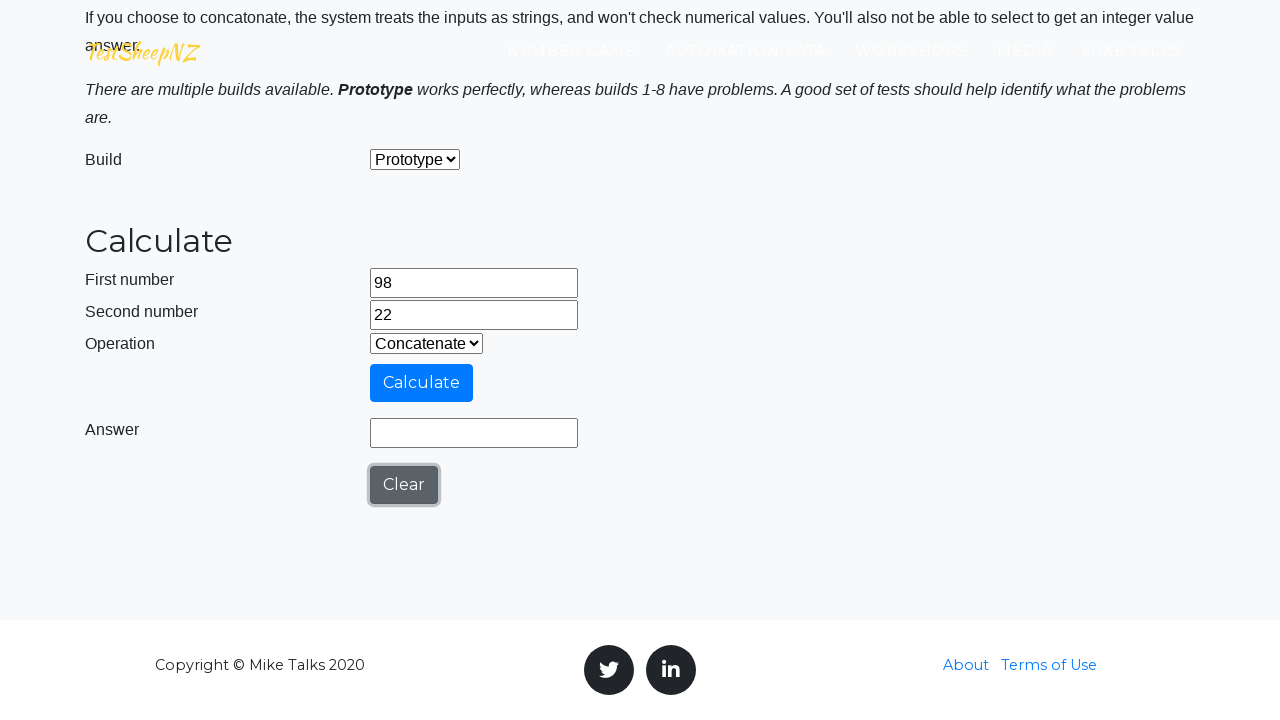